Tests a jQuery dropdown tree component by clicking on the input box and selecting a specific choice from the dropdown options

Starting URL: https://www.jqueryscript.net/demo/Drop-Down-Combo-Tree/

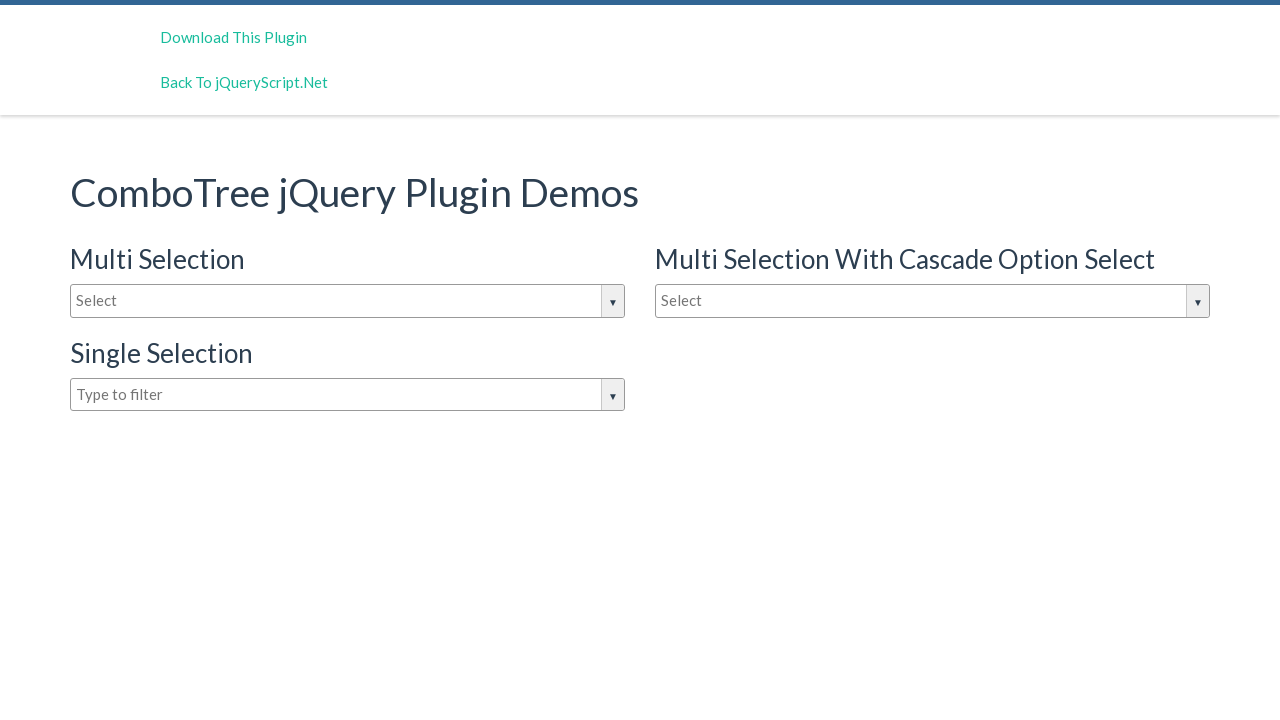

Clicked on the input box to open dropdown at (348, 301) on input#justAnInputBox
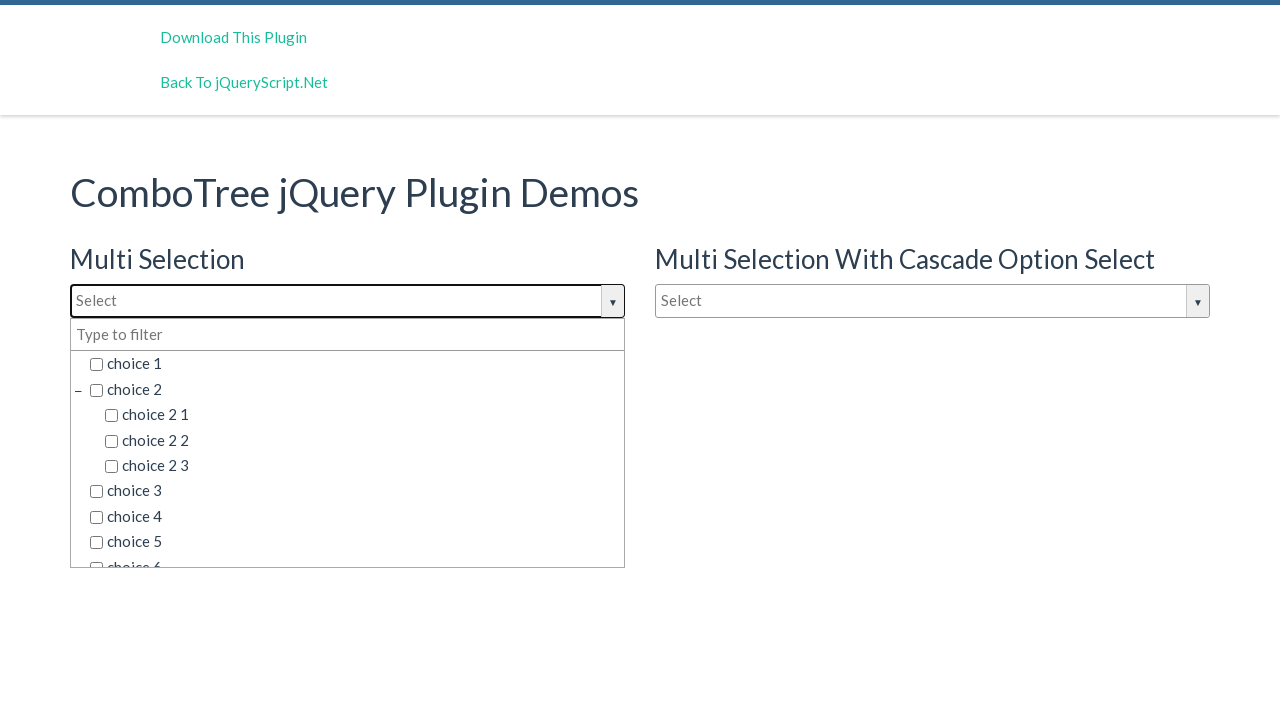

Dropdown options appeared
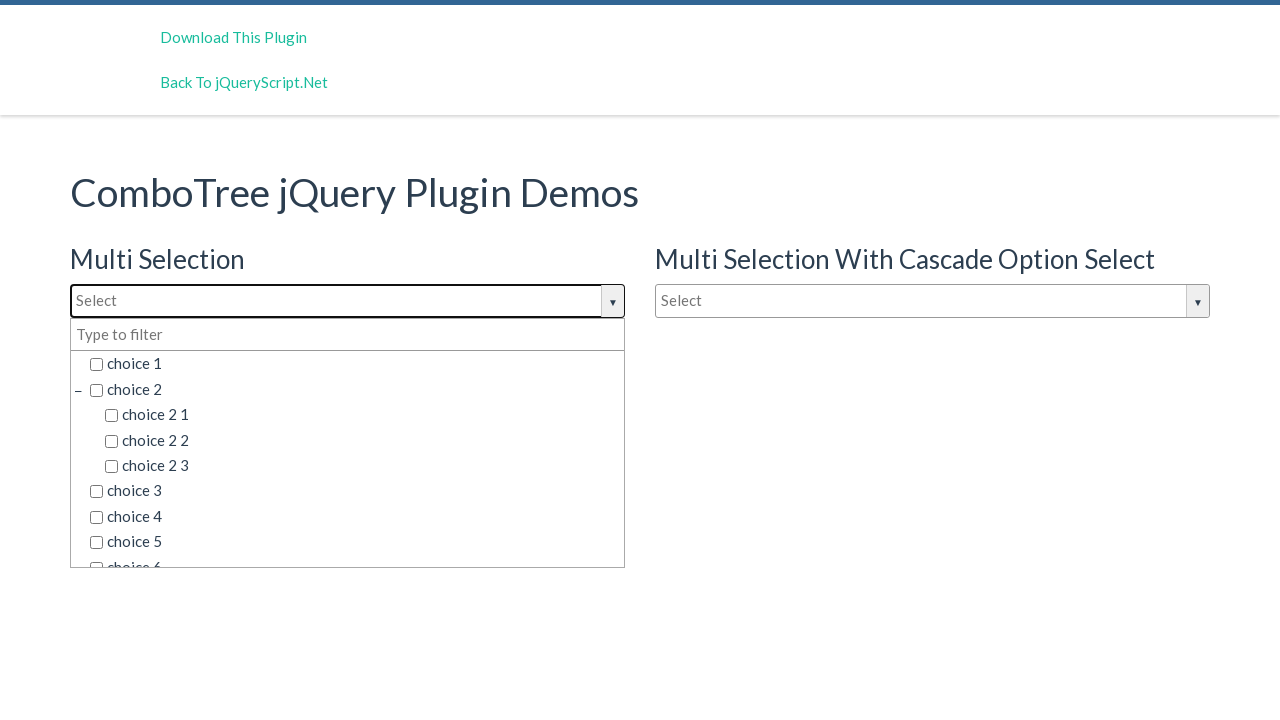

Selected 'choice 2 1' from dropdown options at (362, 415) on span.comboTreeItemTitle >> nth=2
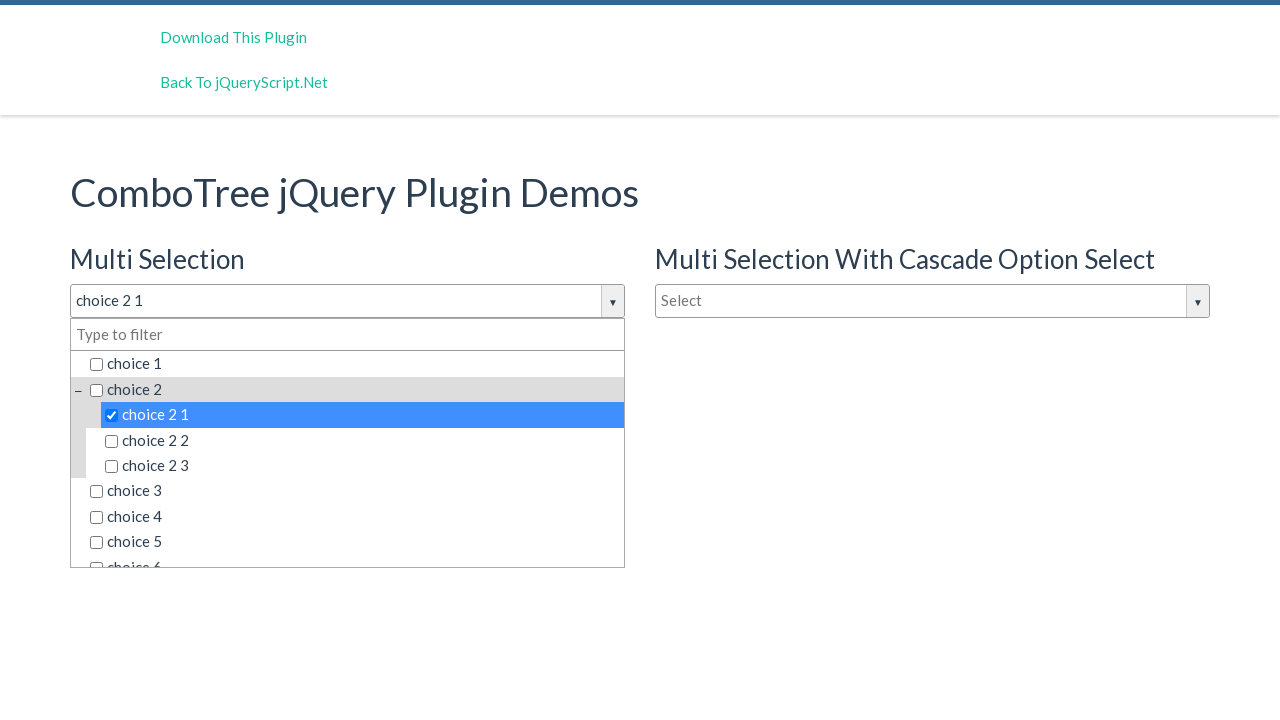

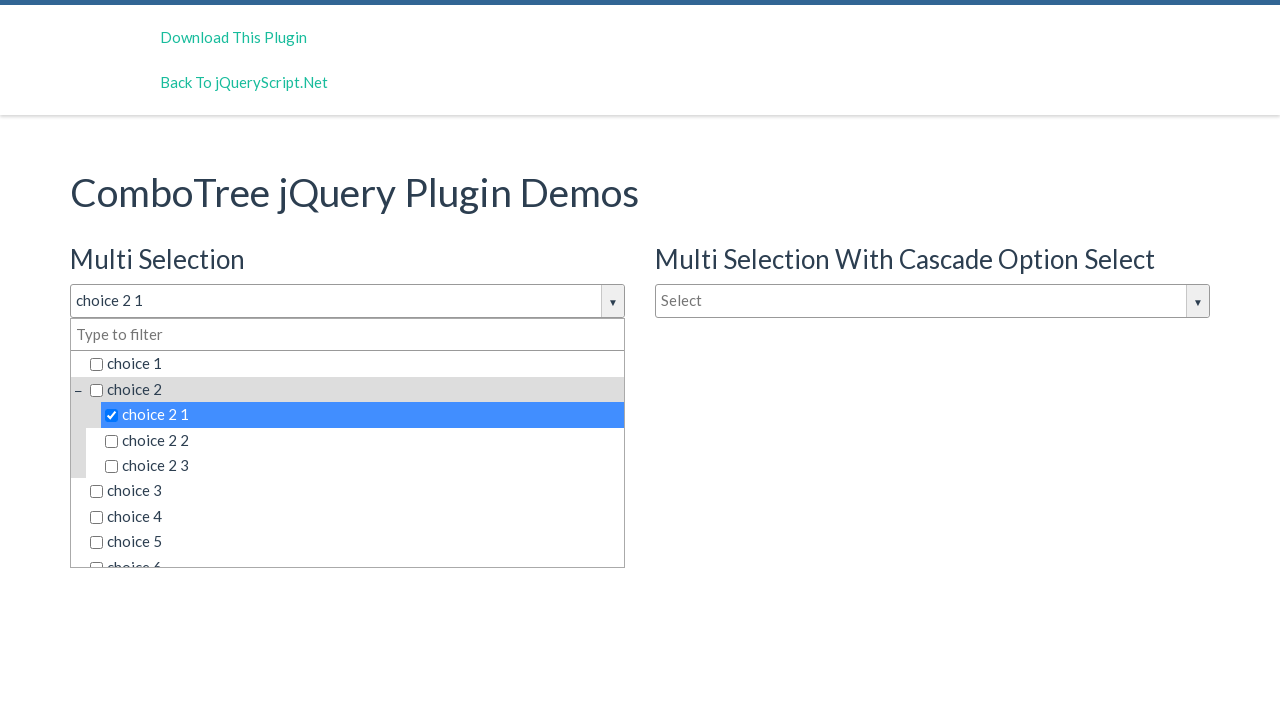